Navigates to GeeksforGeeks website and retrieves the browser window position information to verify window positioning functionality.

Starting URL: https://www.geeksforgeeks.org/

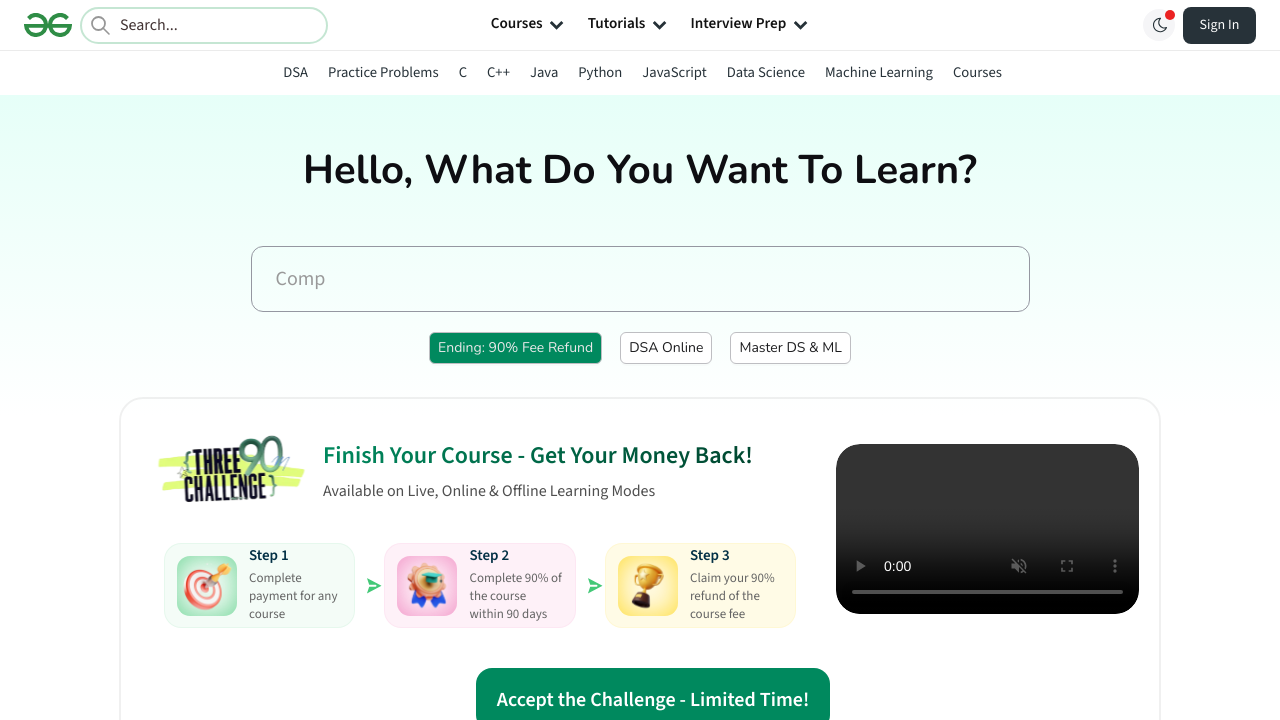

Navigated to GeeksforGeeks website
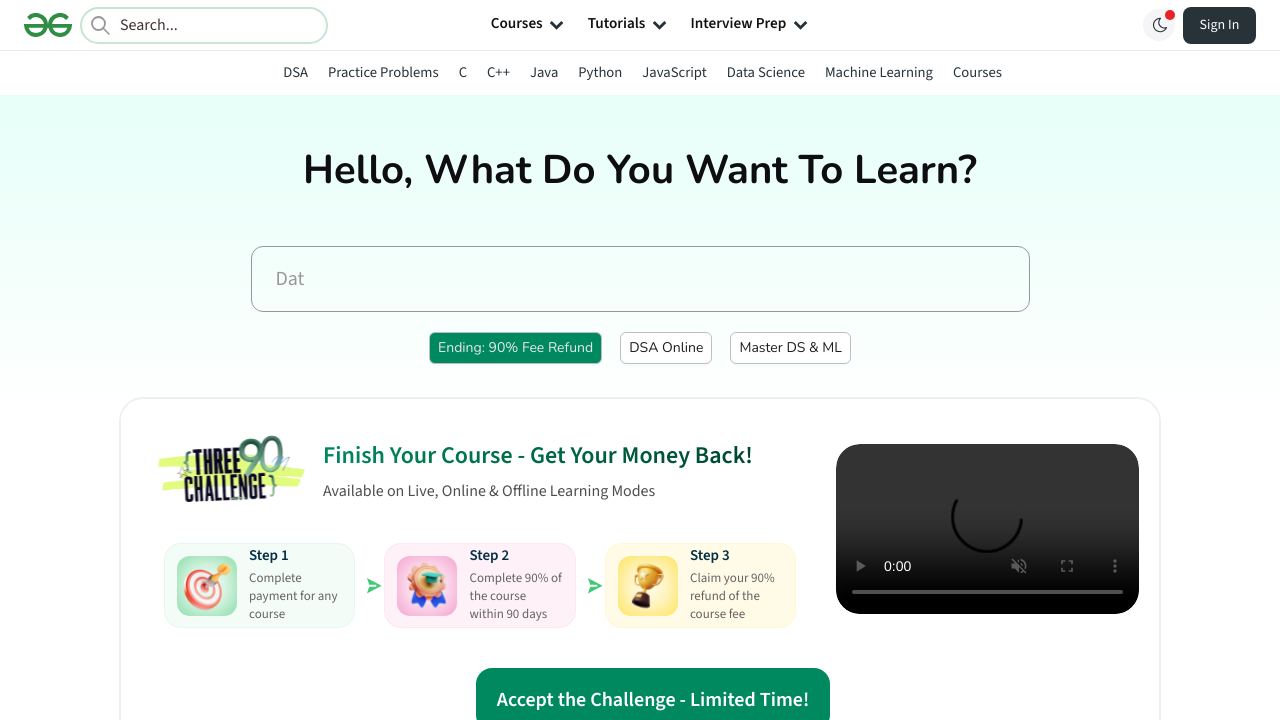

Page loaded with domcontentloaded state
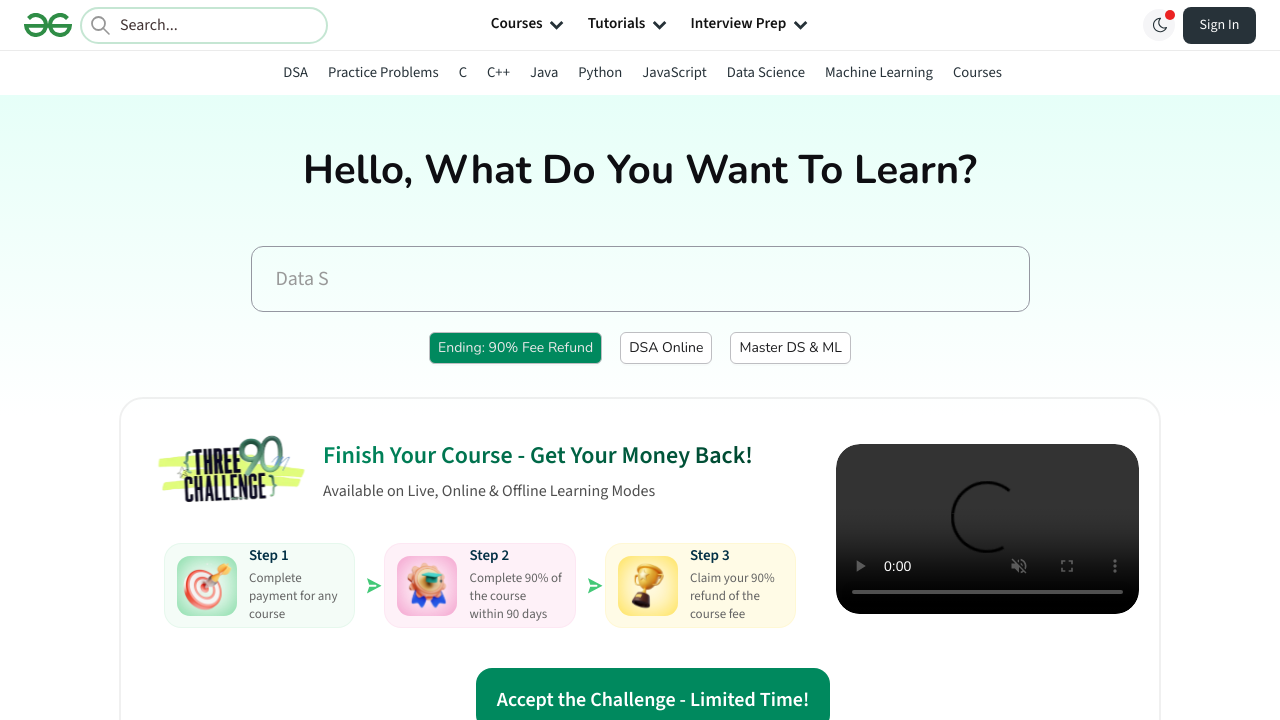

Retrieved viewport size: {'width': 1280, 'height': 720}
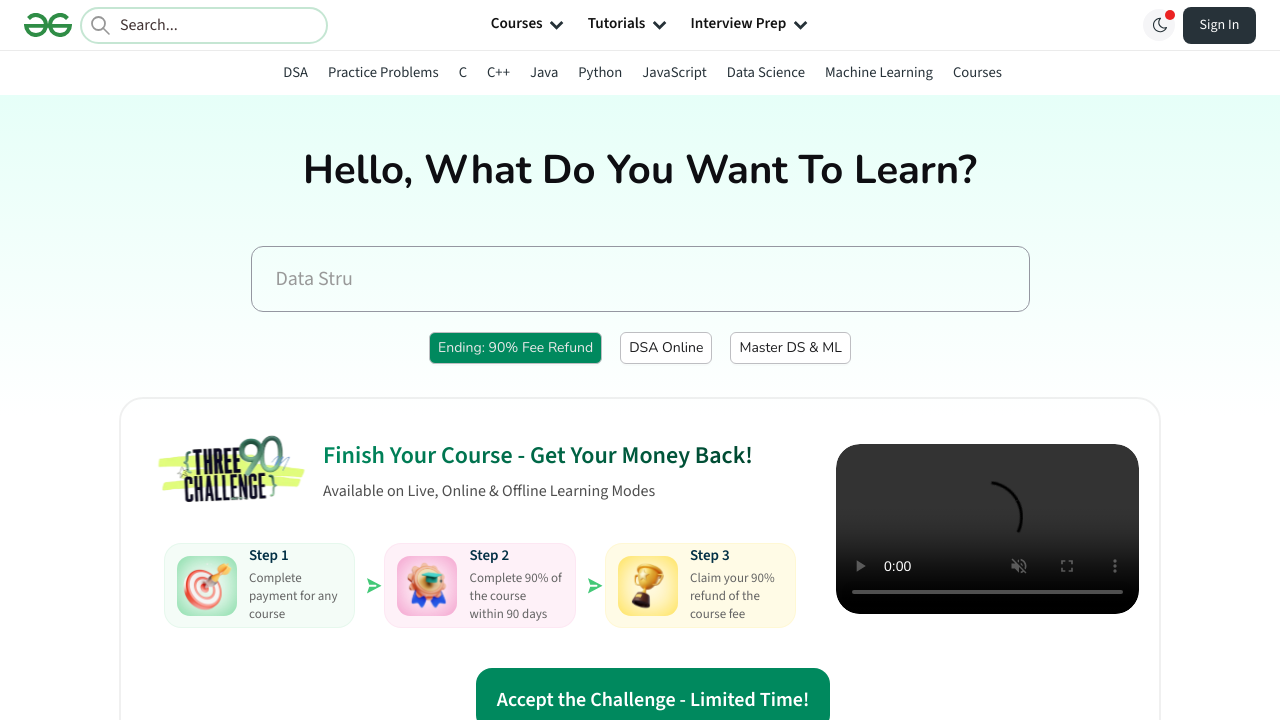

Created new CDP session for window bounds retrieval
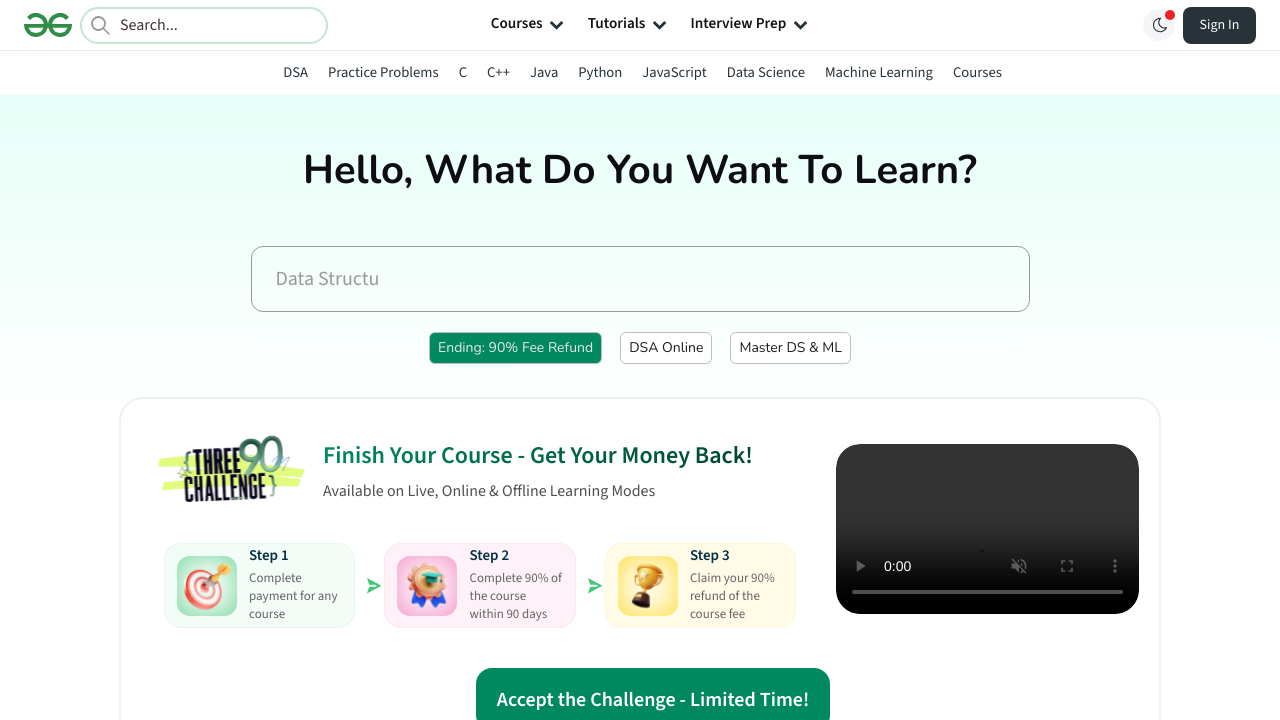

Retrieved window position: x=0, y=0
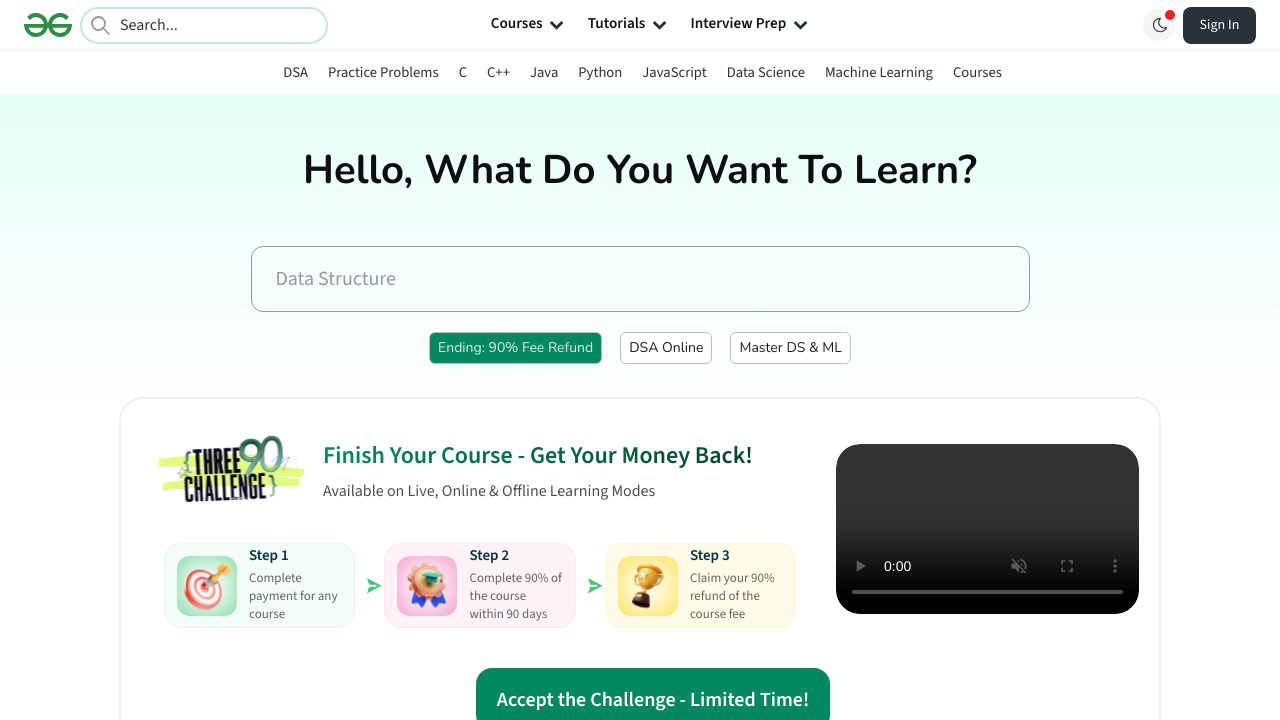

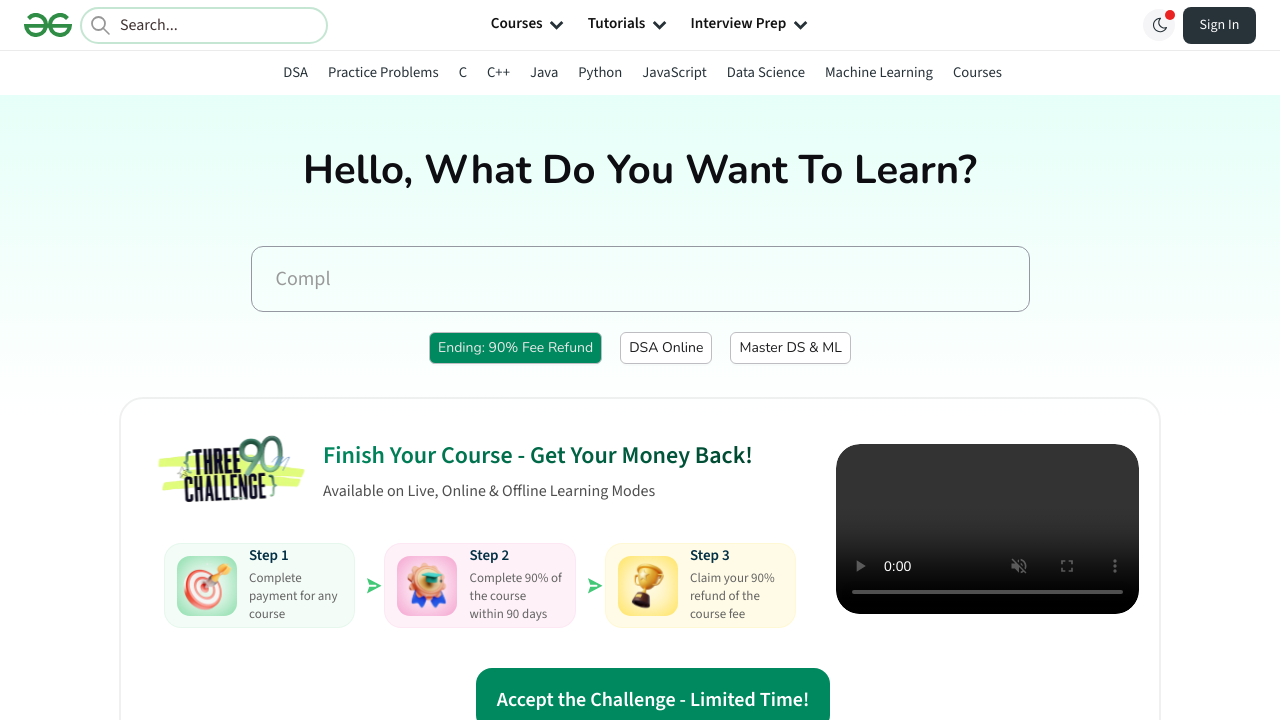